Navigates to a practice website and clicks on the A/B Testing link to verify navigation

Starting URL: https://practice.cydeo.com

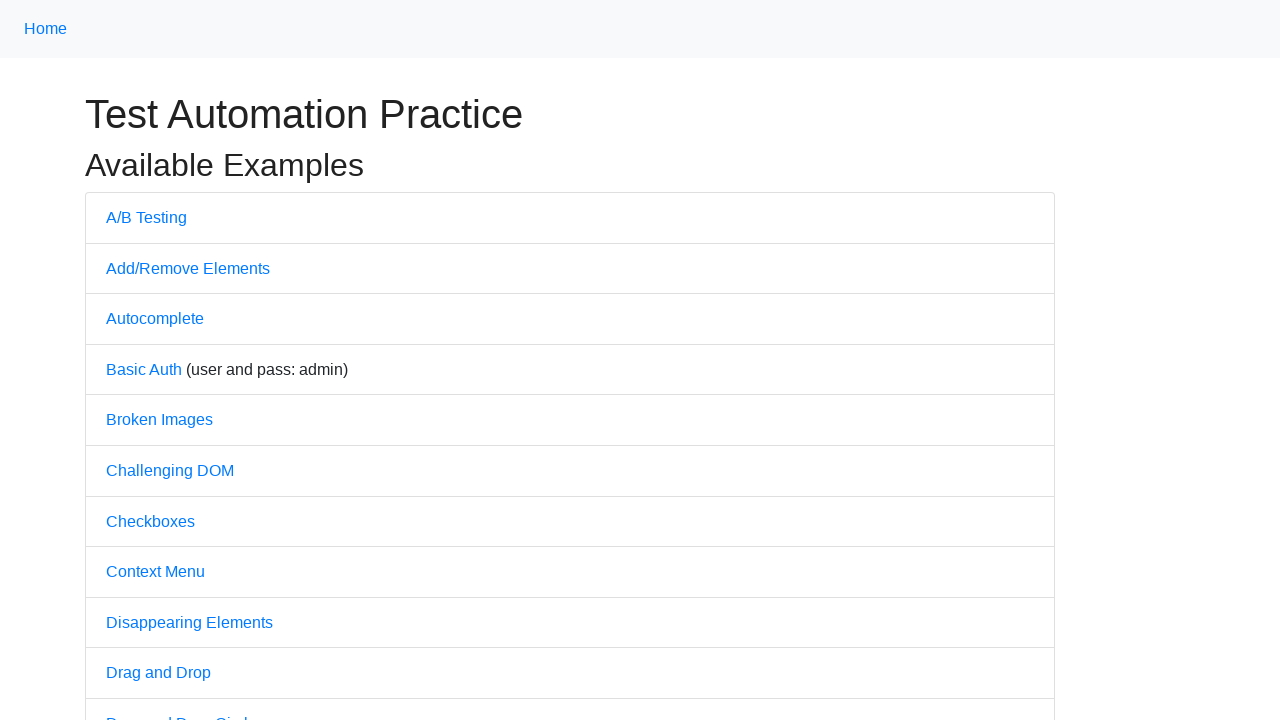

Navigated to practice website at https://practice.cydeo.com
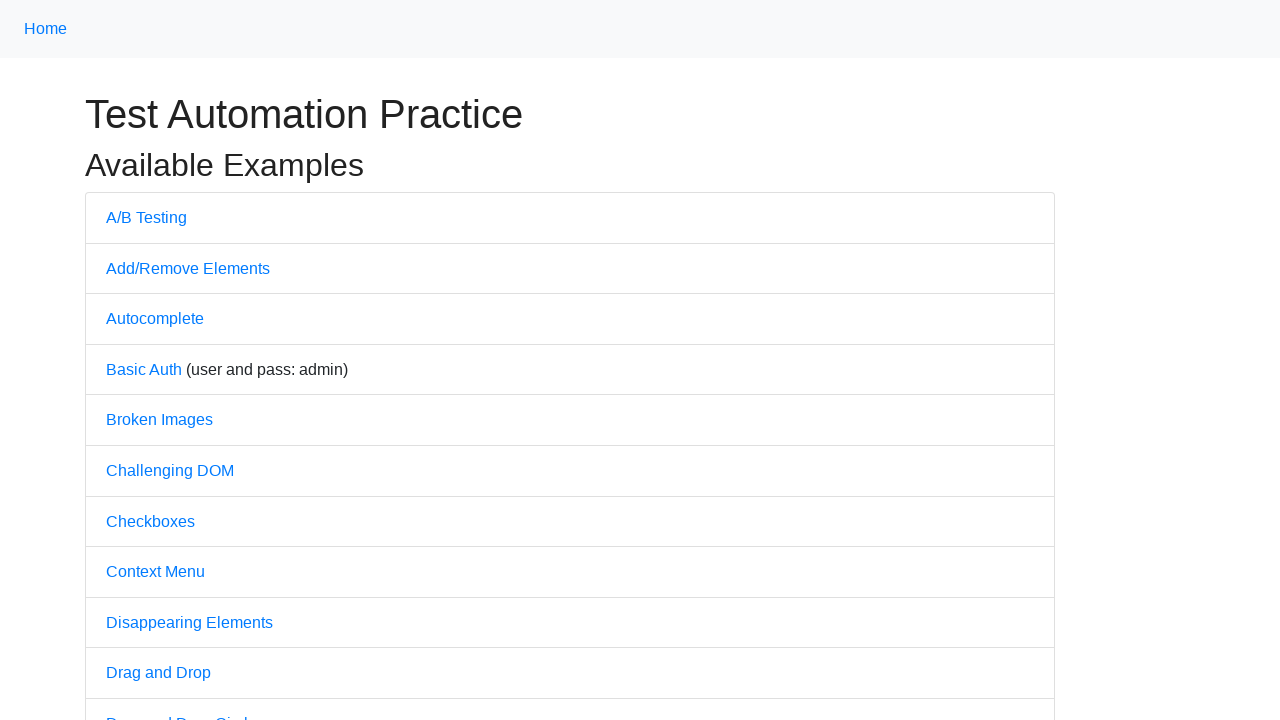

Clicked on the A/B Testing link at (146, 217) on text=A/B Testing
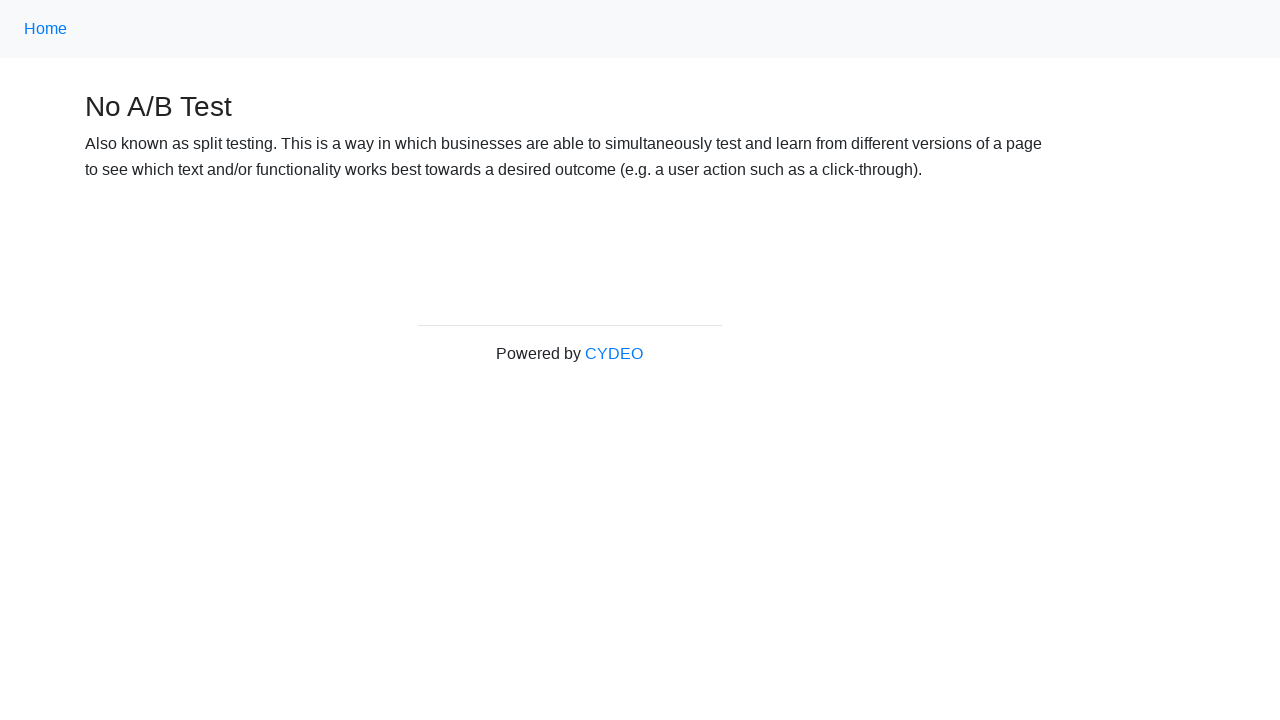

Navigation to A/B Testing page completed and network became idle
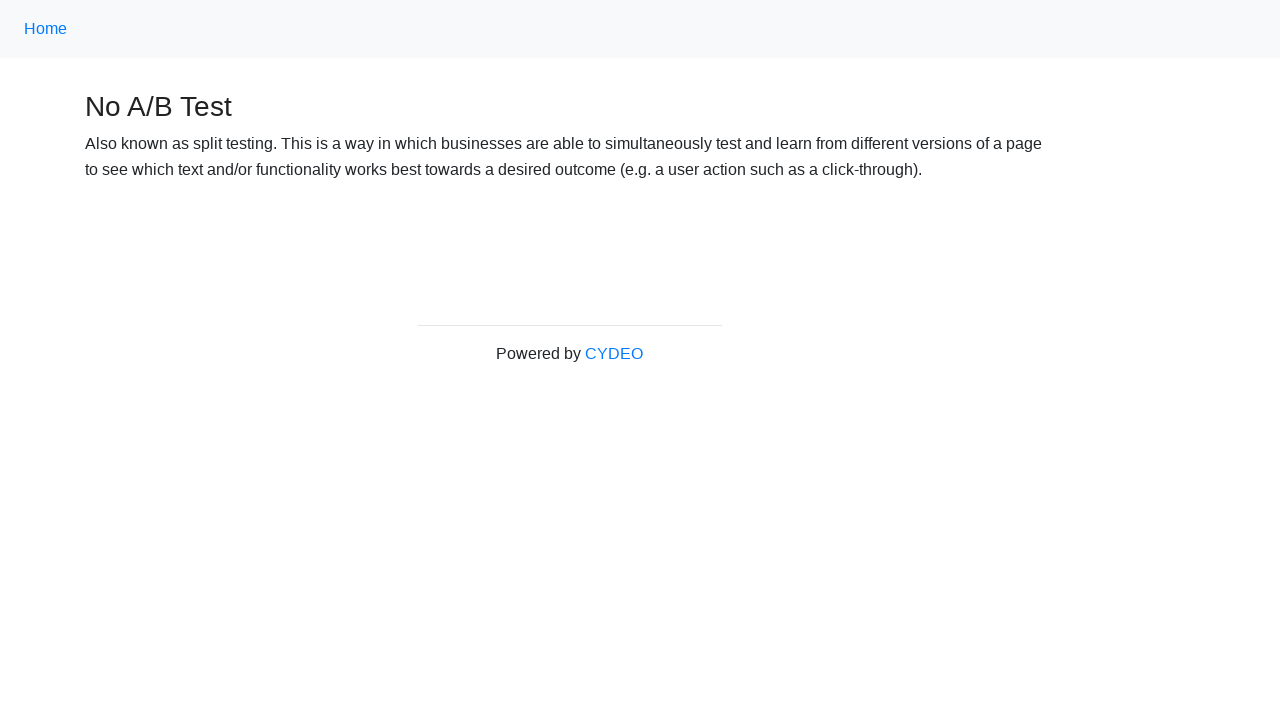

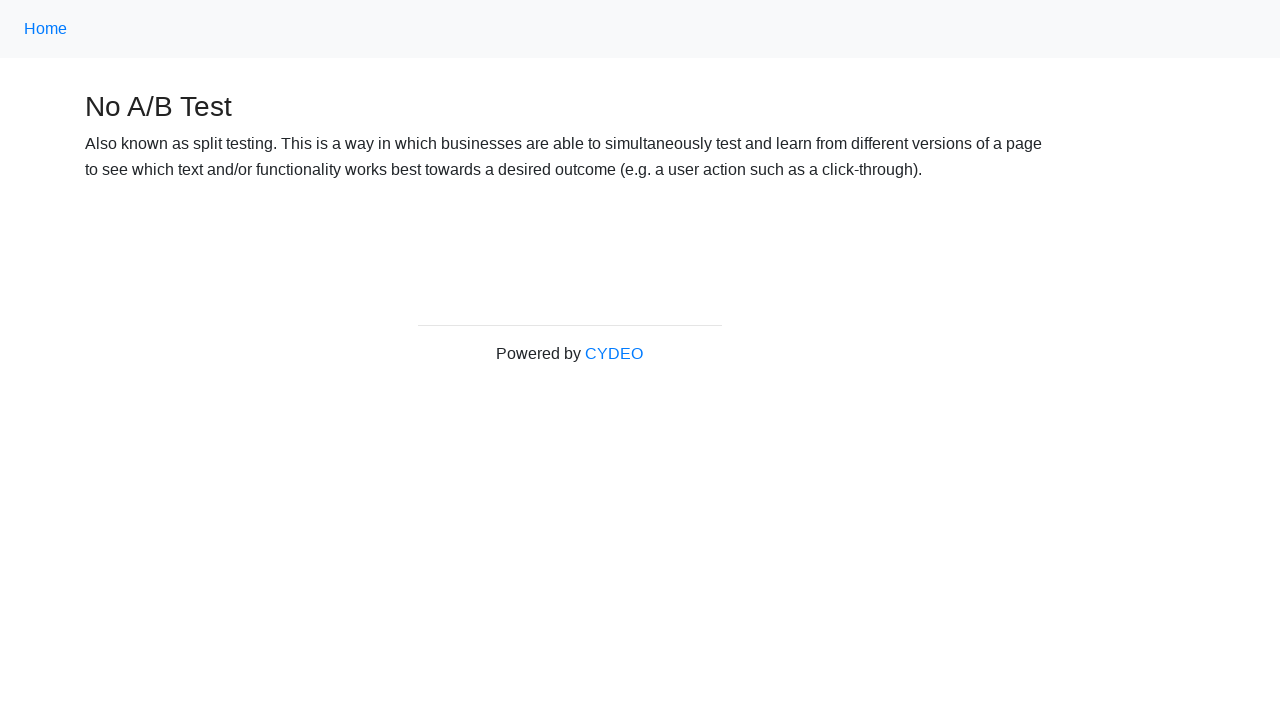